Tests JavaScript alert handling functionality by triggering different types of alerts (normal, confirmation, and prompt alerts) and interacting with them

Starting URL: https://the-internet.herokuapp.com/javascript_alerts

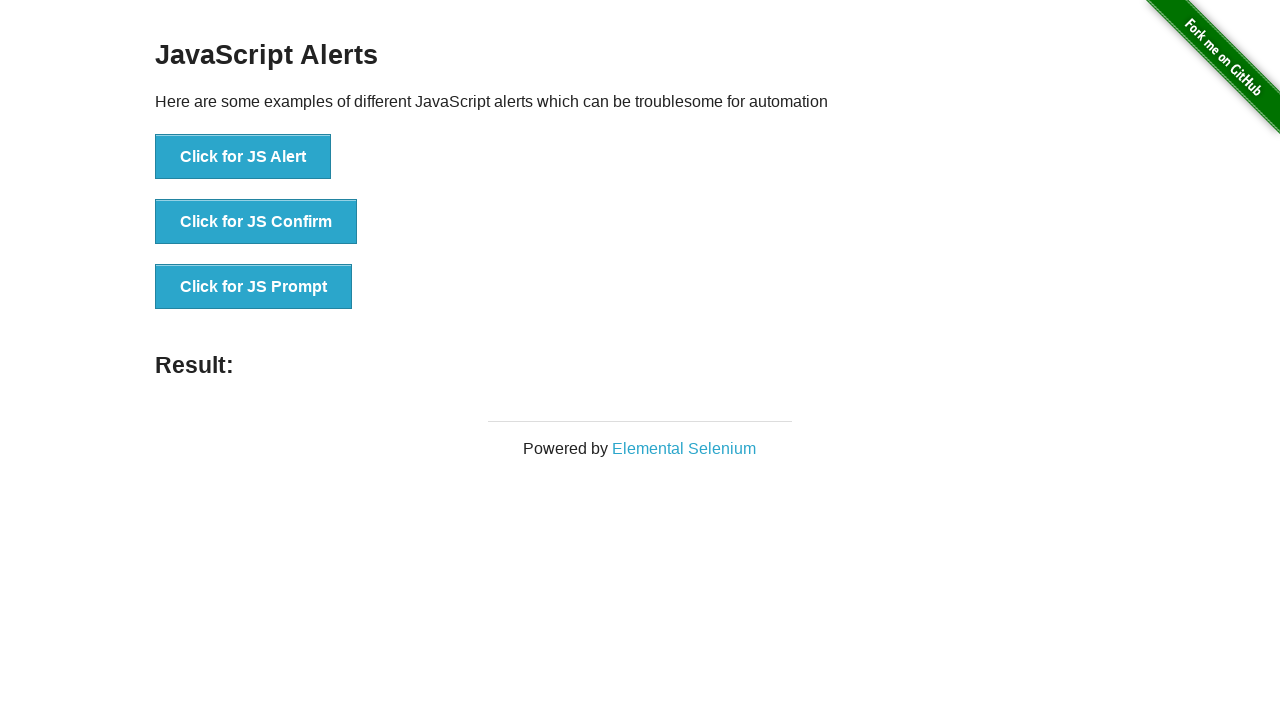

Navigated to JavaScript alerts test page
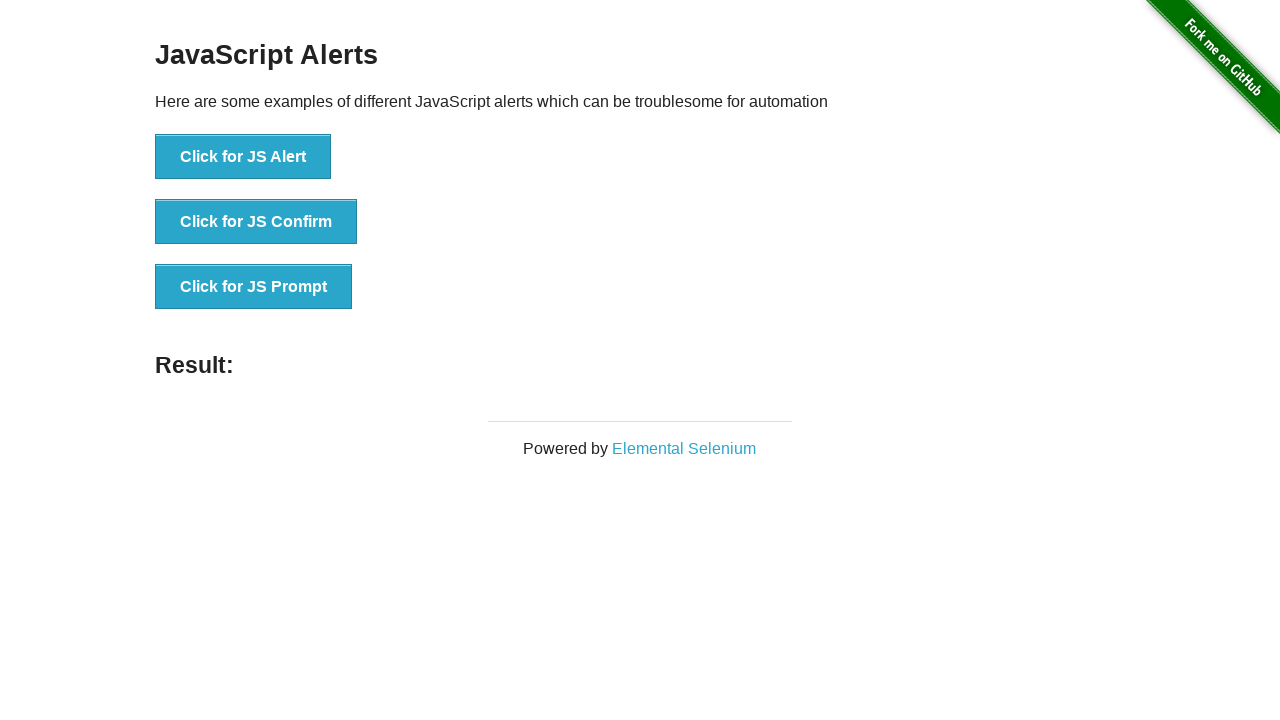

Clicked button to trigger normal alert at (243, 157) on xpath=//button[@onclick='jsAlert()']
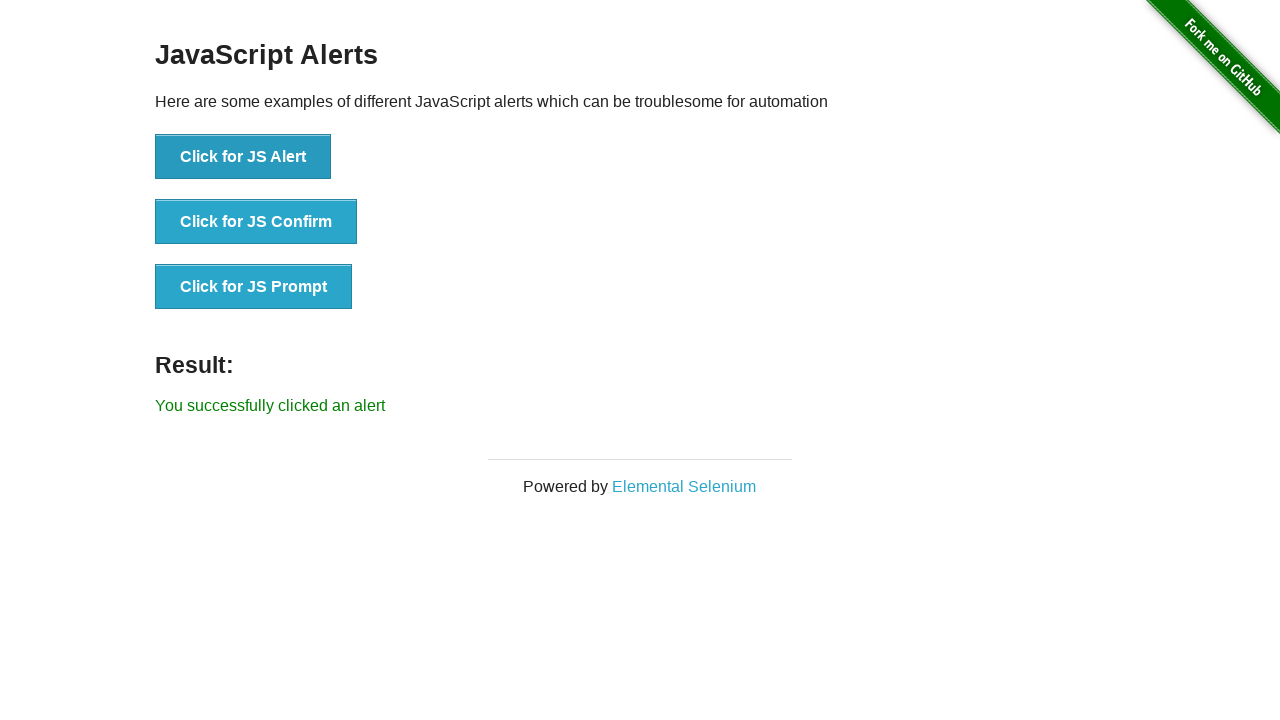

Accepted normal alert dialog
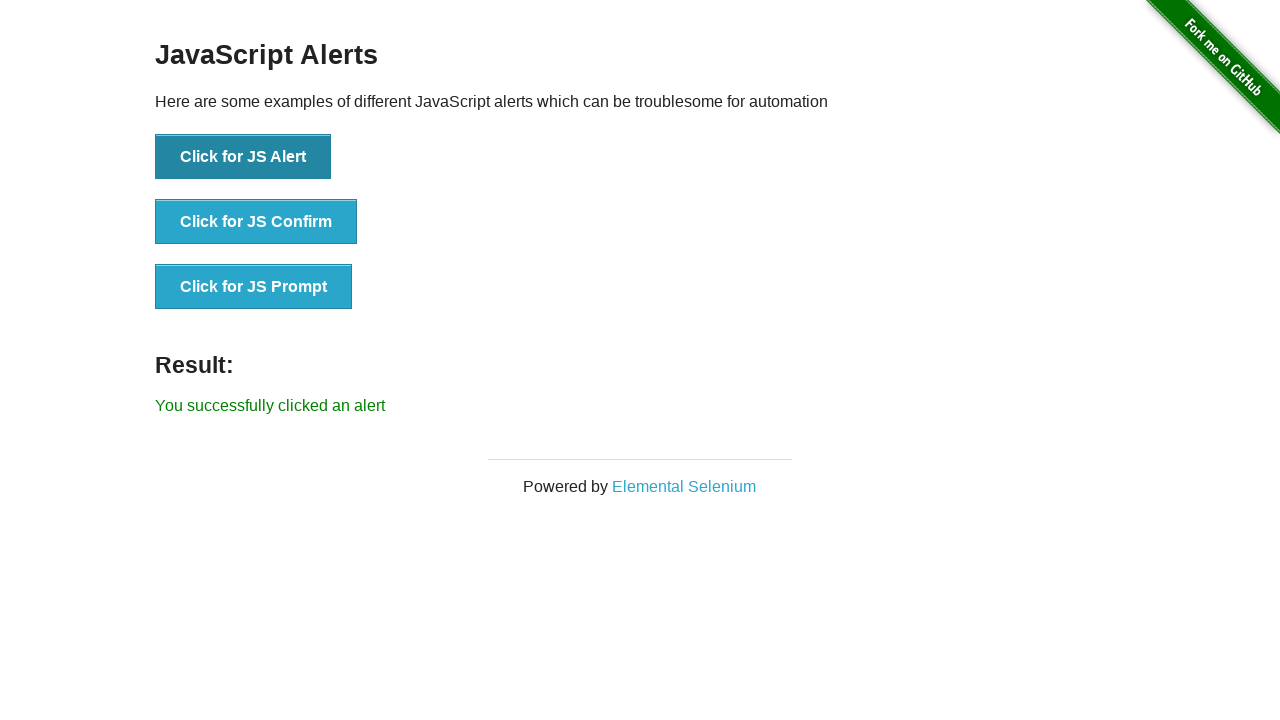

Clicked button to trigger confirmation alert at (256, 222) on xpath=//button[@onclick='jsConfirm()']
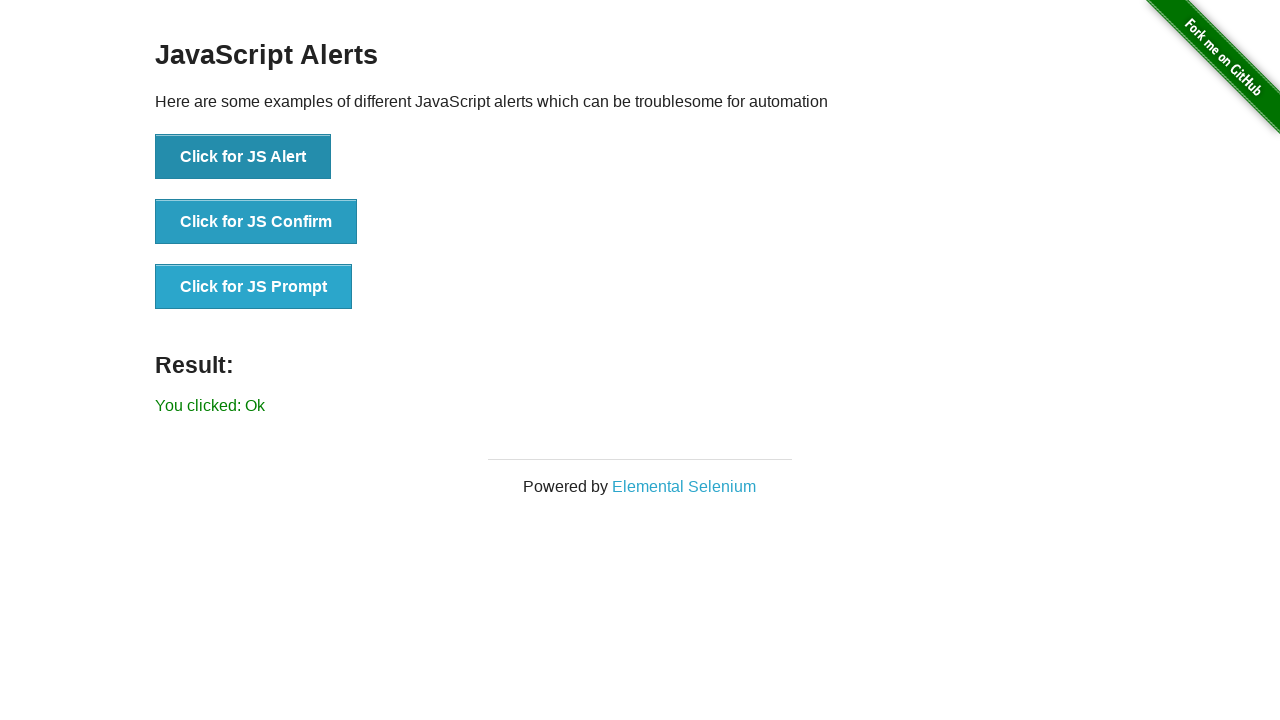

Dismissed confirmation alert dialog
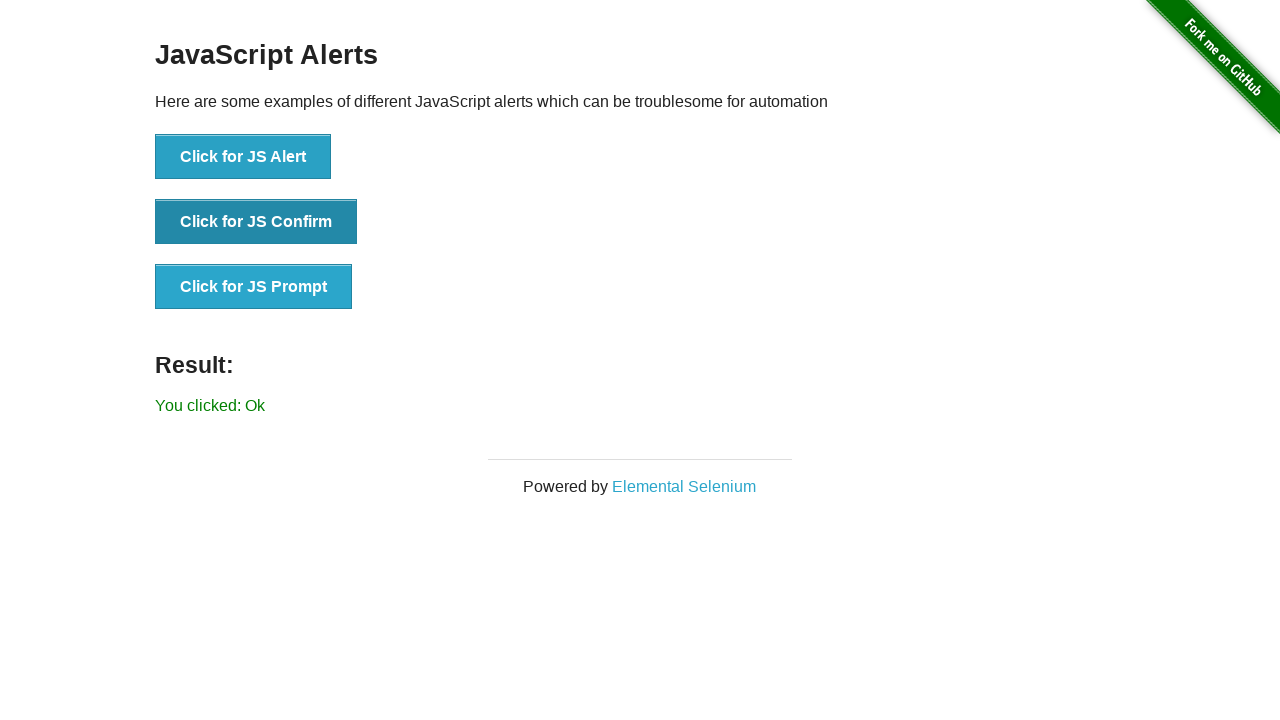

Clicked button to trigger confirmation alert again at (256, 222) on xpath=//button[@onclick='jsConfirm()']
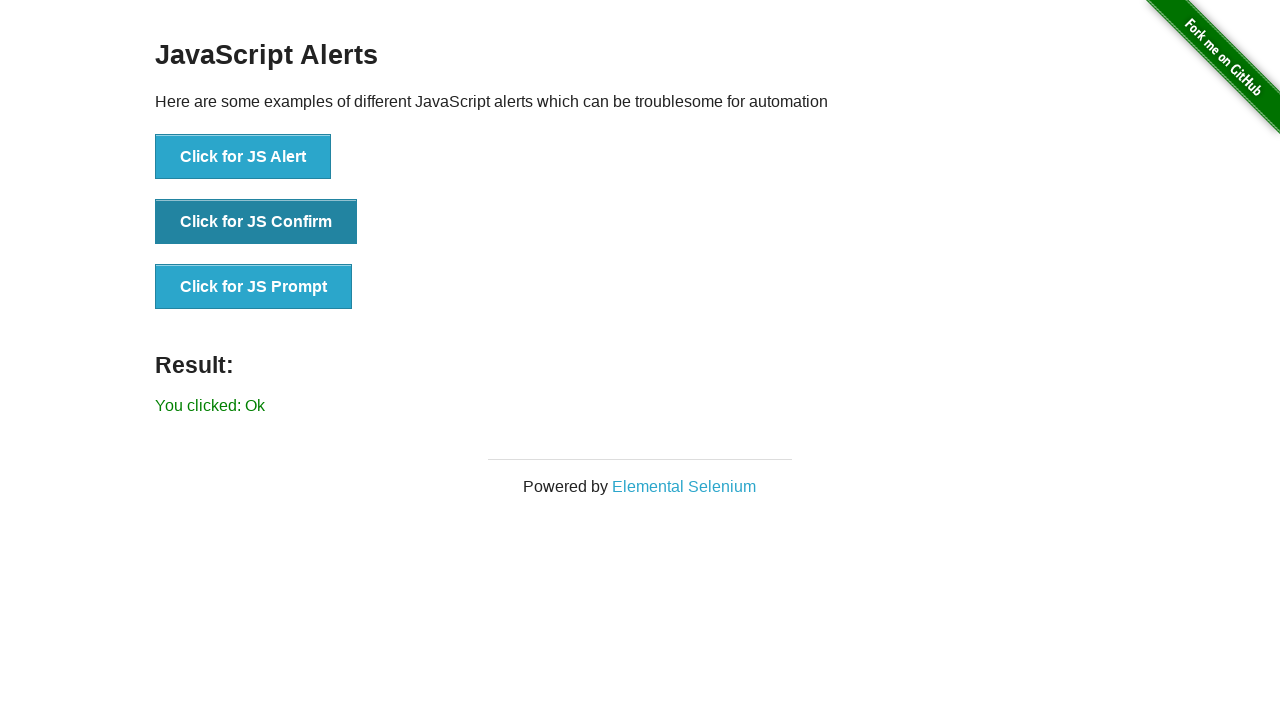

Accepted confirmation alert dialog
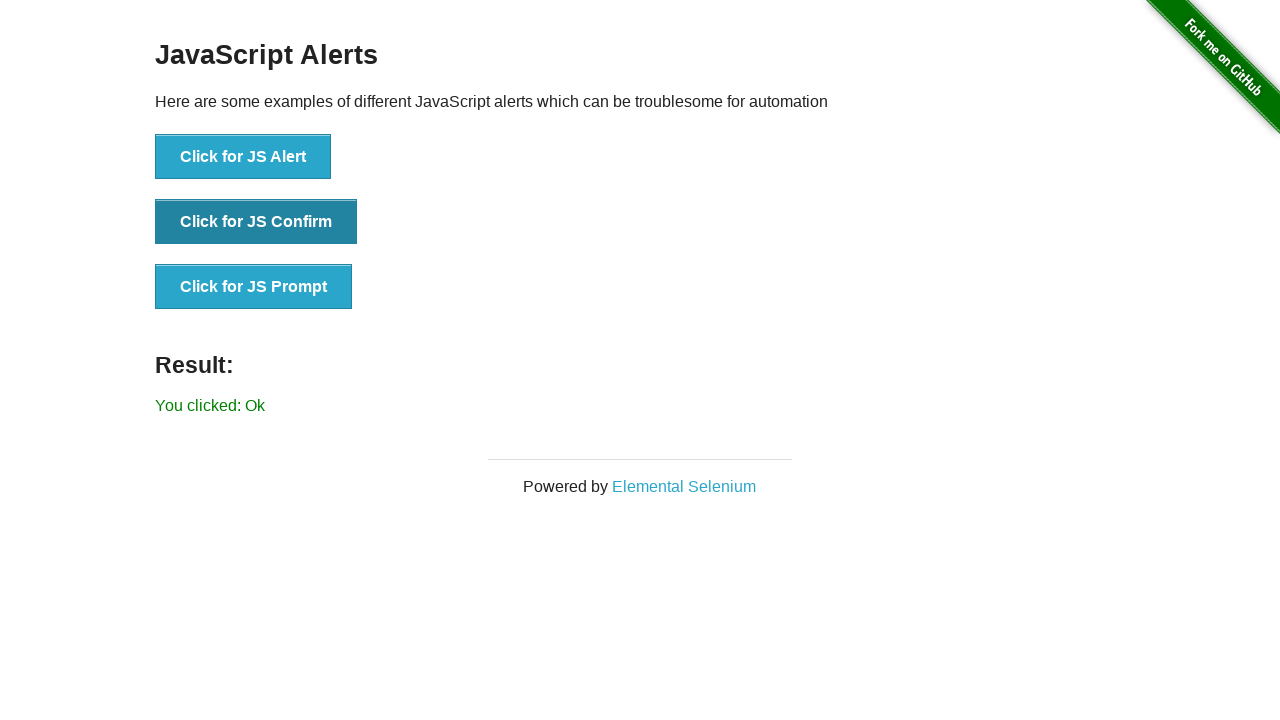

Clicked button to trigger prompt alert at (254, 287) on xpath=//button[@onclick='jsPrompt()']
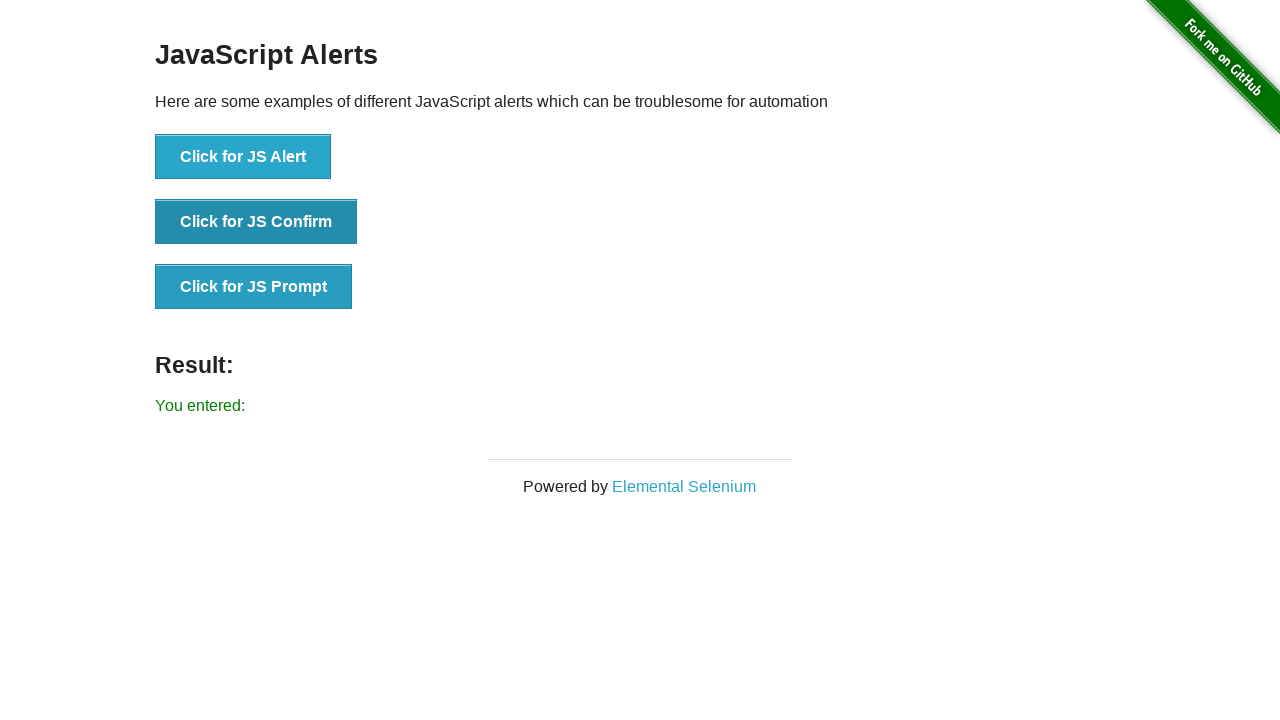

Accepted prompt alert dialog with text 'Welcome'
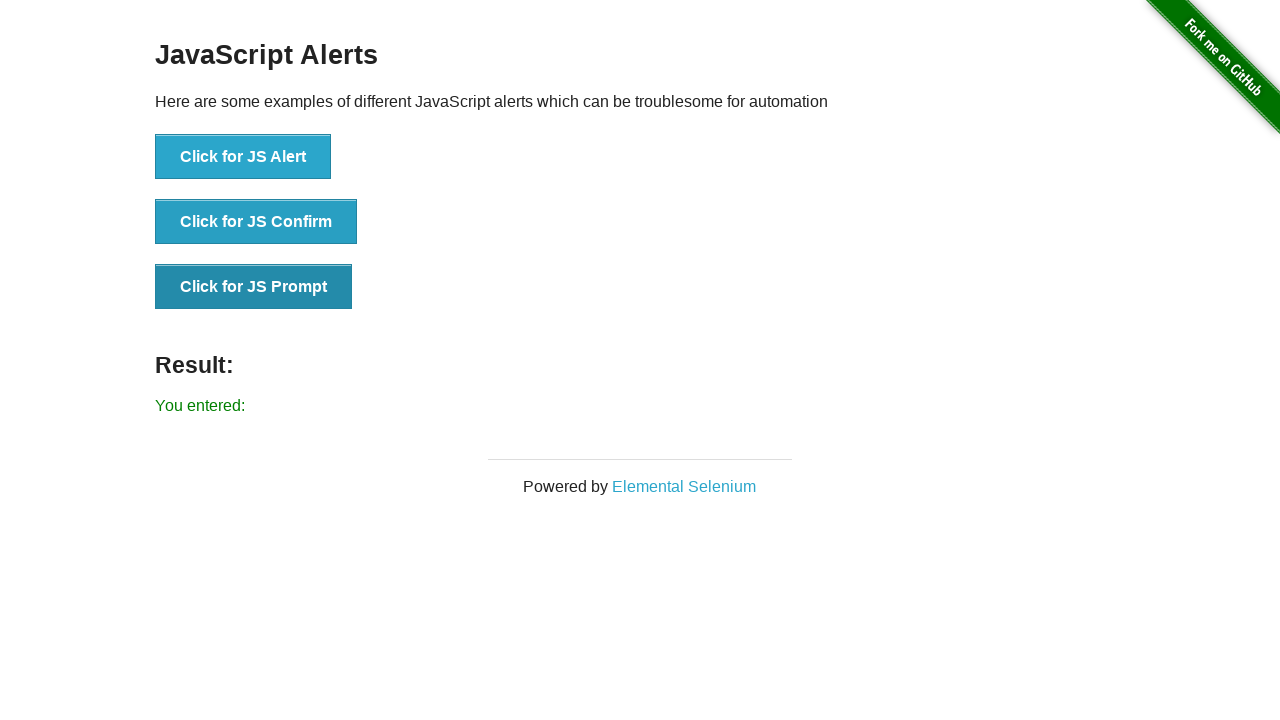

Clicked button to trigger normal alert again at (243, 157) on xpath=//button[@onclick='jsAlert()']
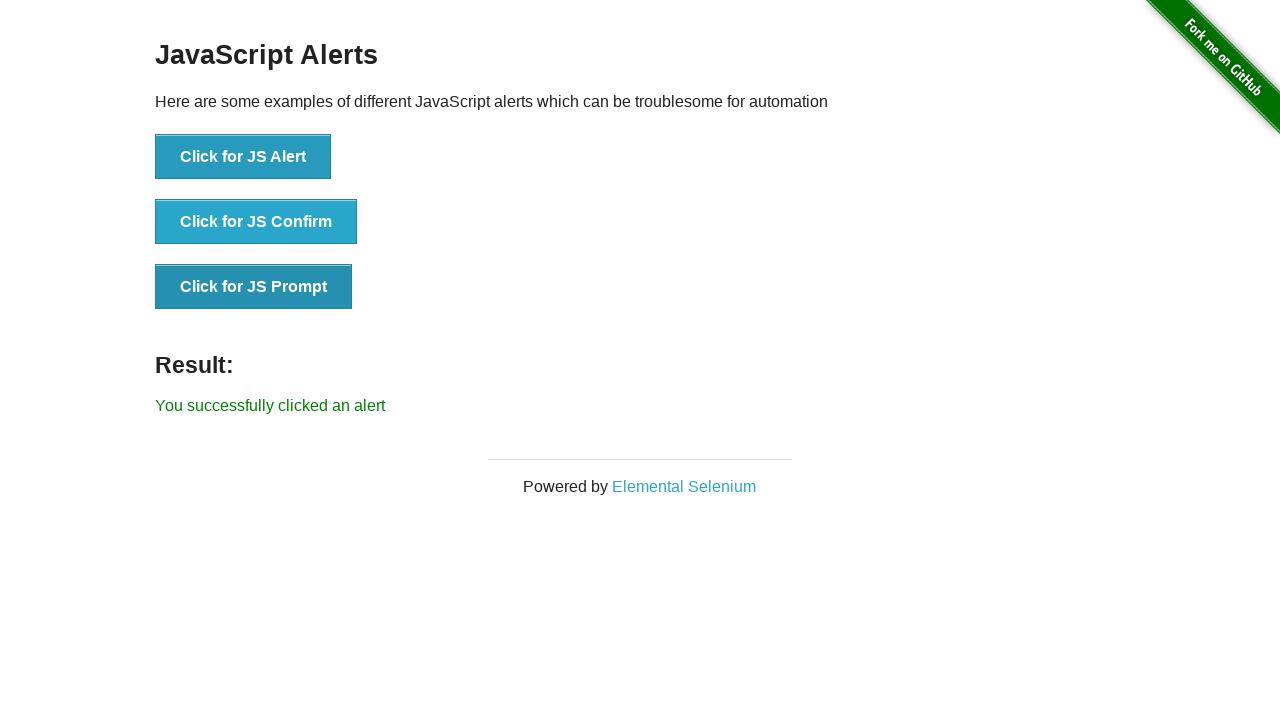

Accepted normal alert dialog
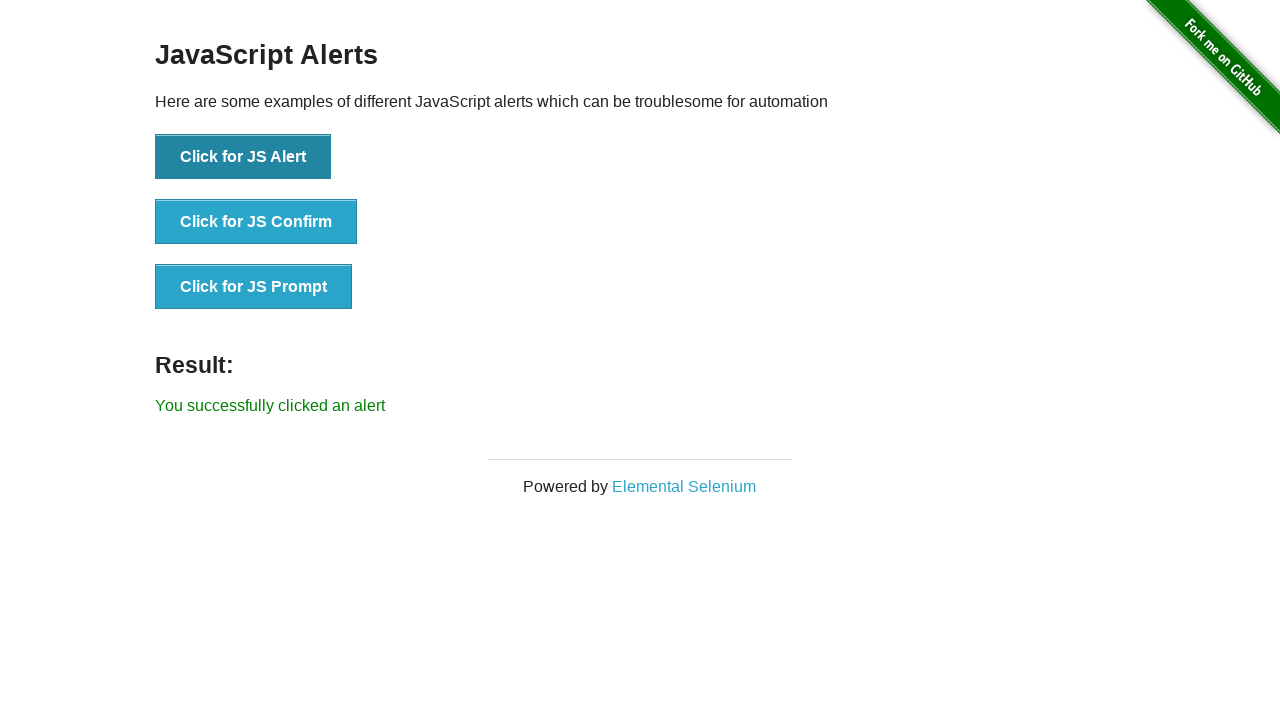

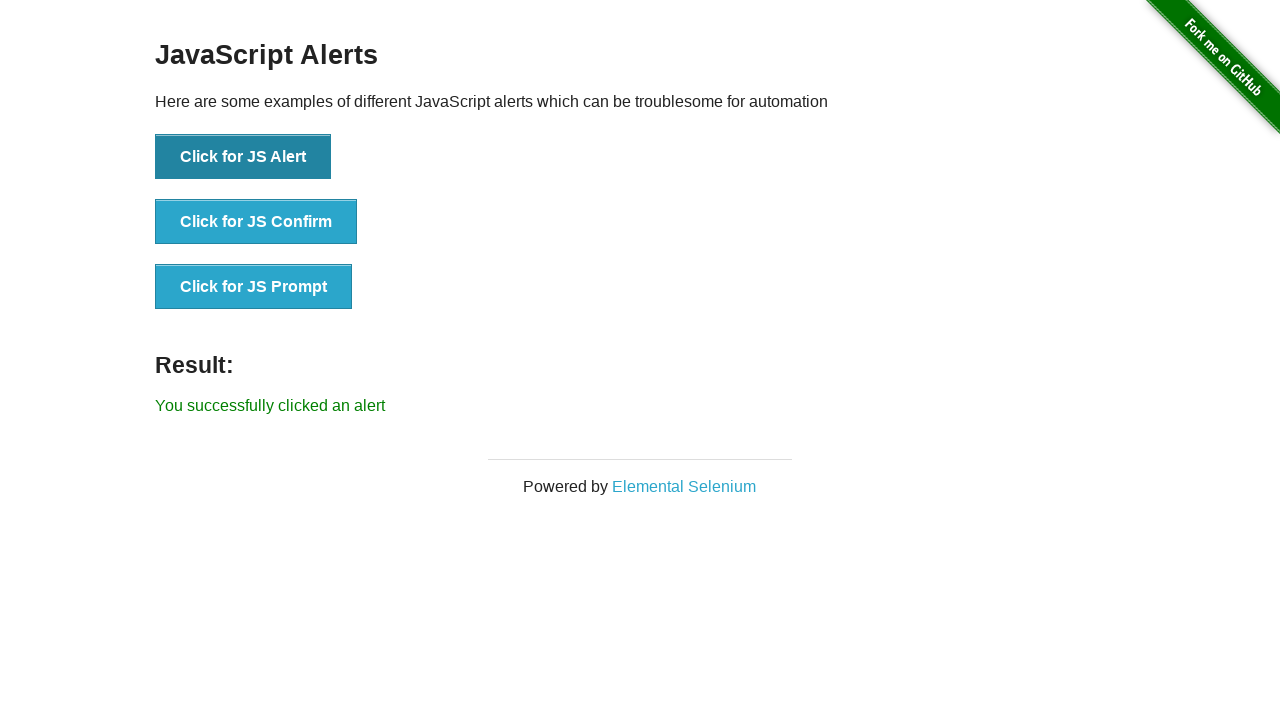